Tests that the todo counter displays the correct number of items as todos are added.

Starting URL: https://demo.playwright.dev/todomvc

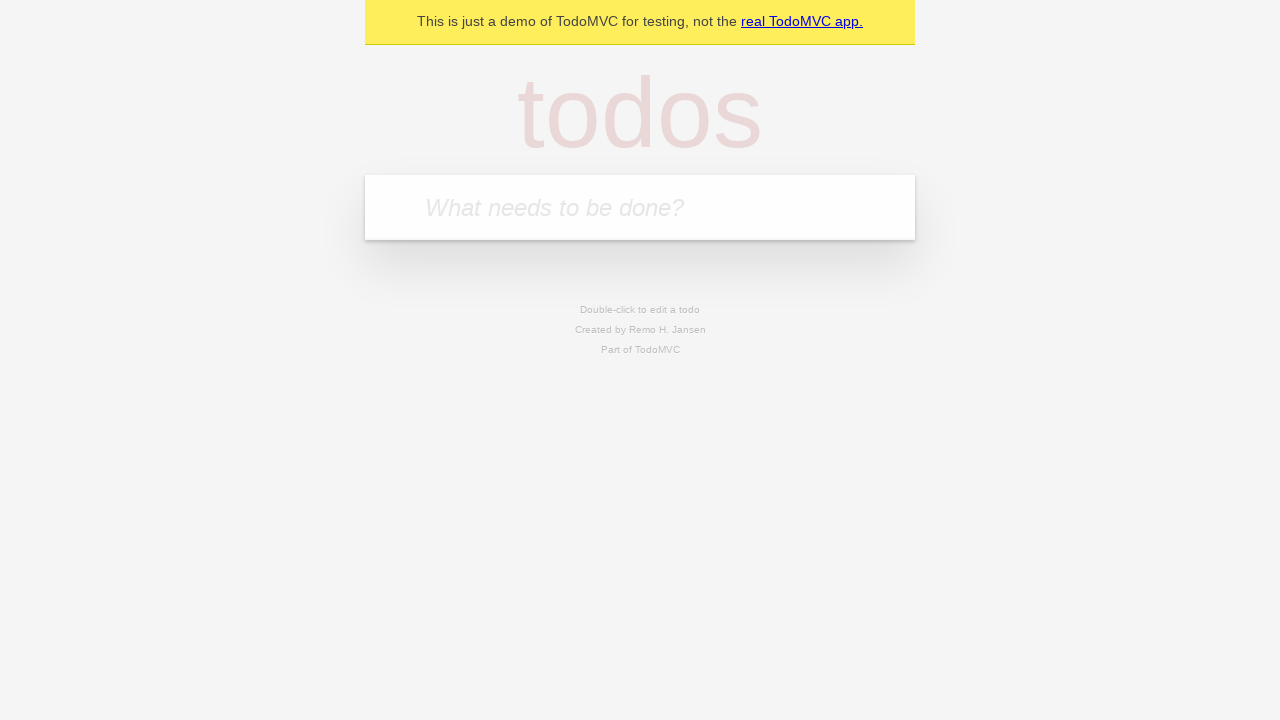

Located the todo input field
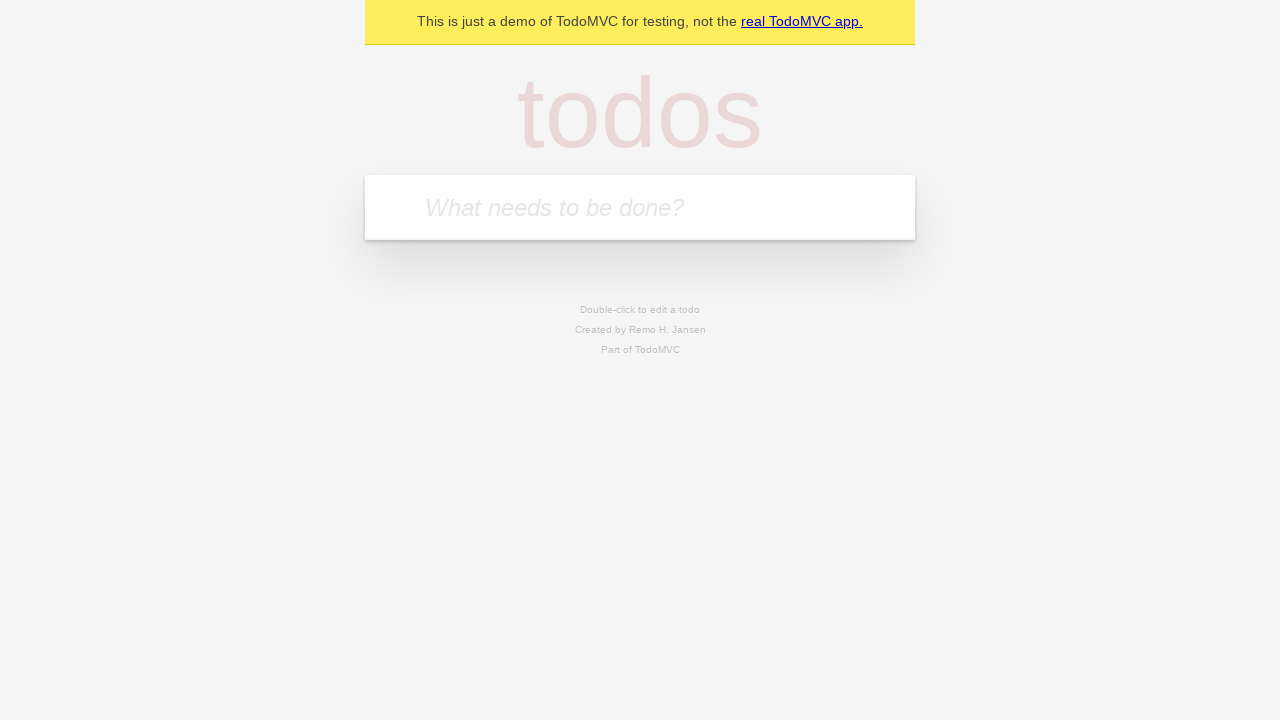

Filled todo input with 'buy some cheese' on internal:attr=[placeholder="What needs to be done?"i]
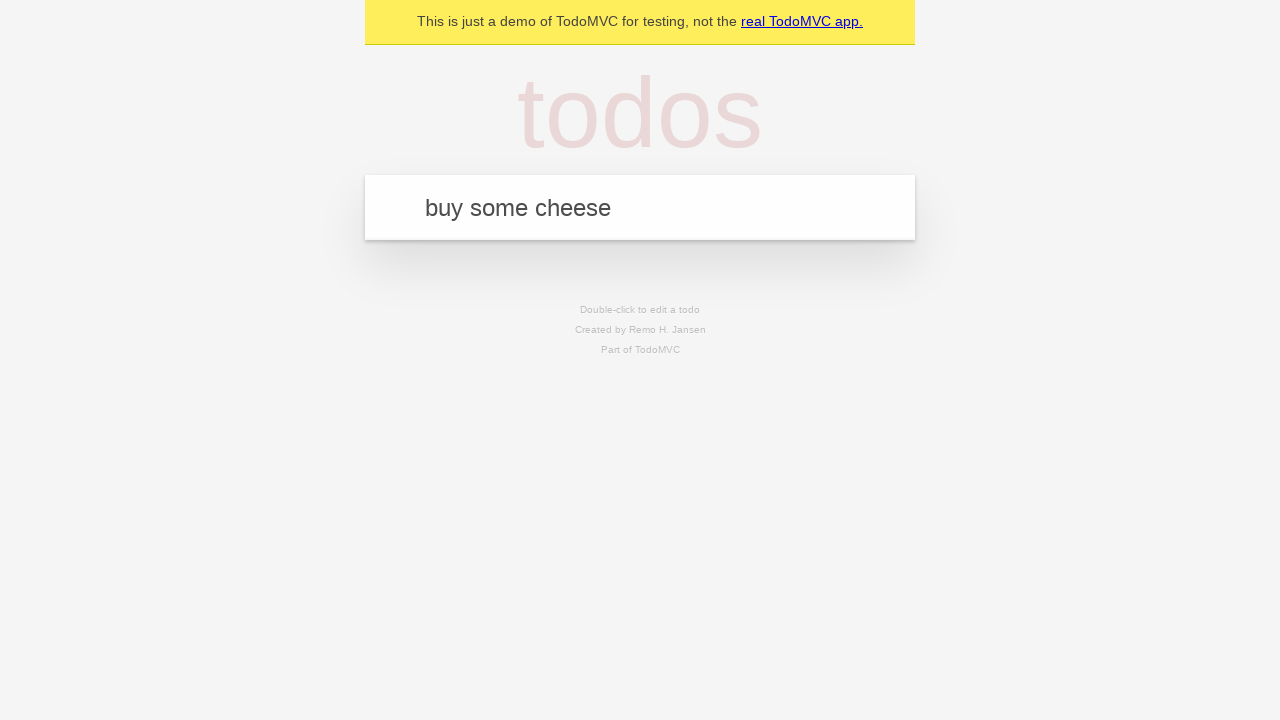

Pressed Enter to add first todo item on internal:attr=[placeholder="What needs to be done?"i]
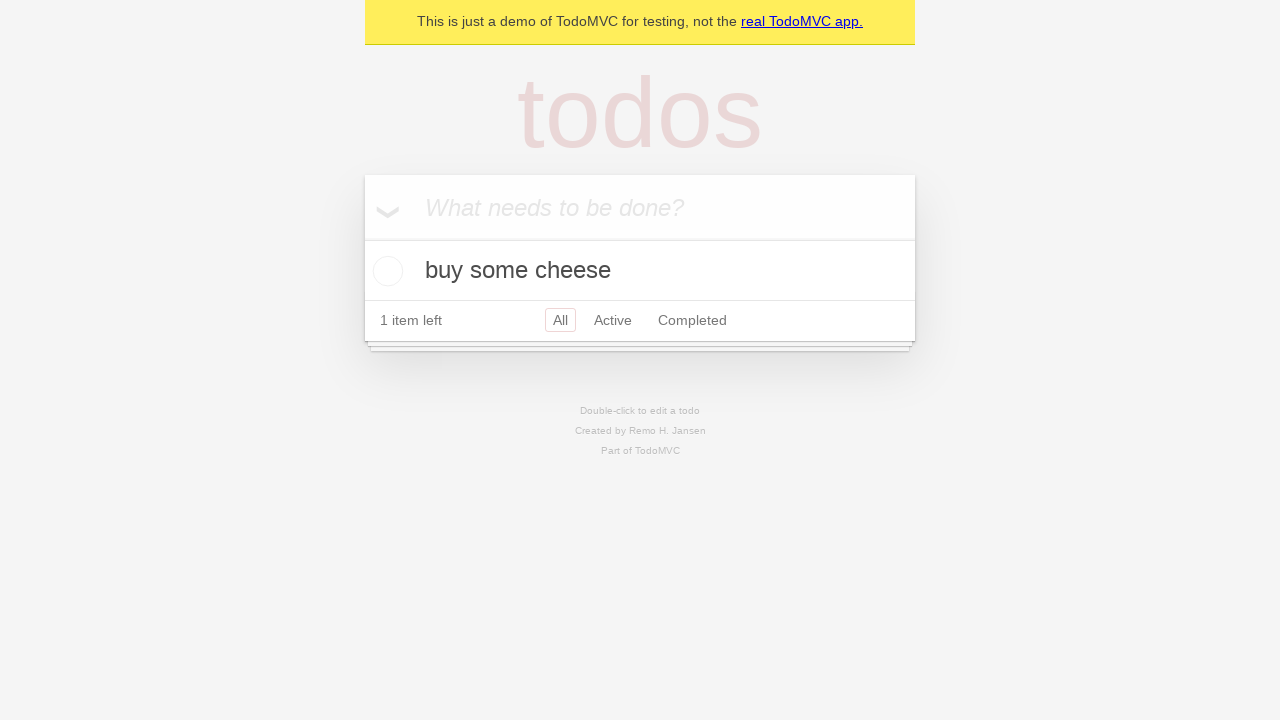

Todo counter appeared after adding first item
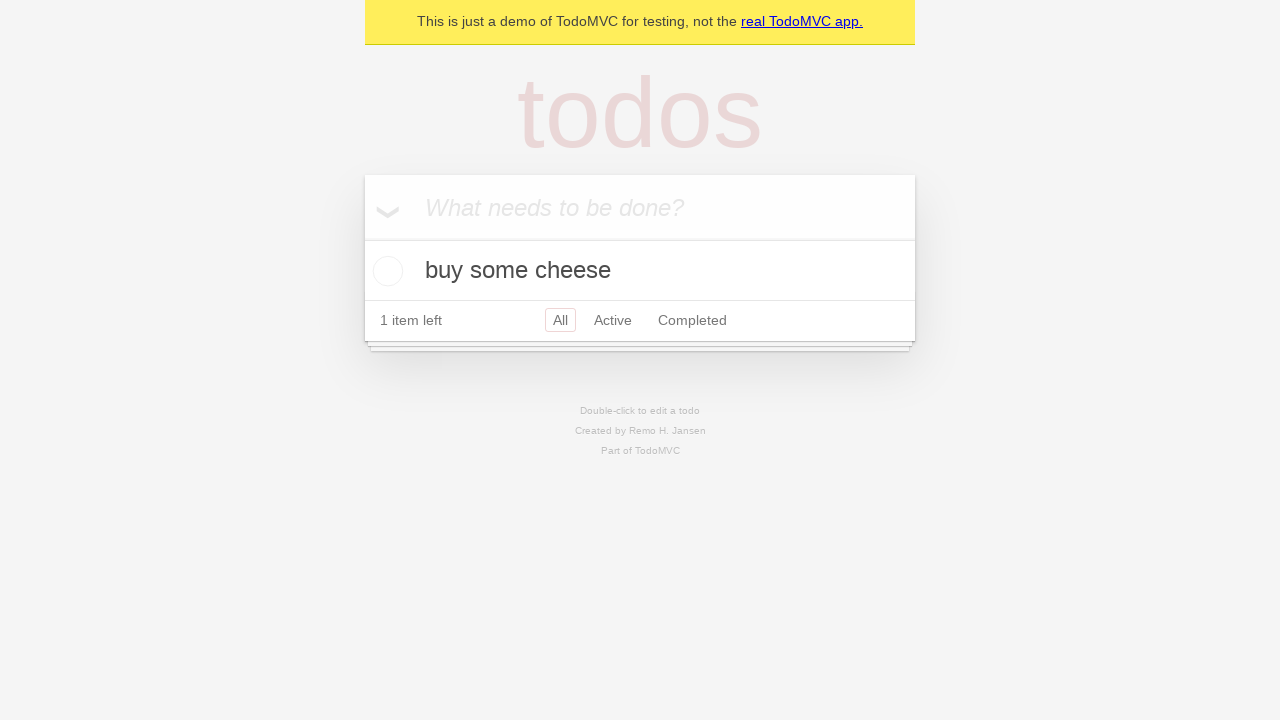

Filled todo input with 'feed the cat' on internal:attr=[placeholder="What needs to be done?"i]
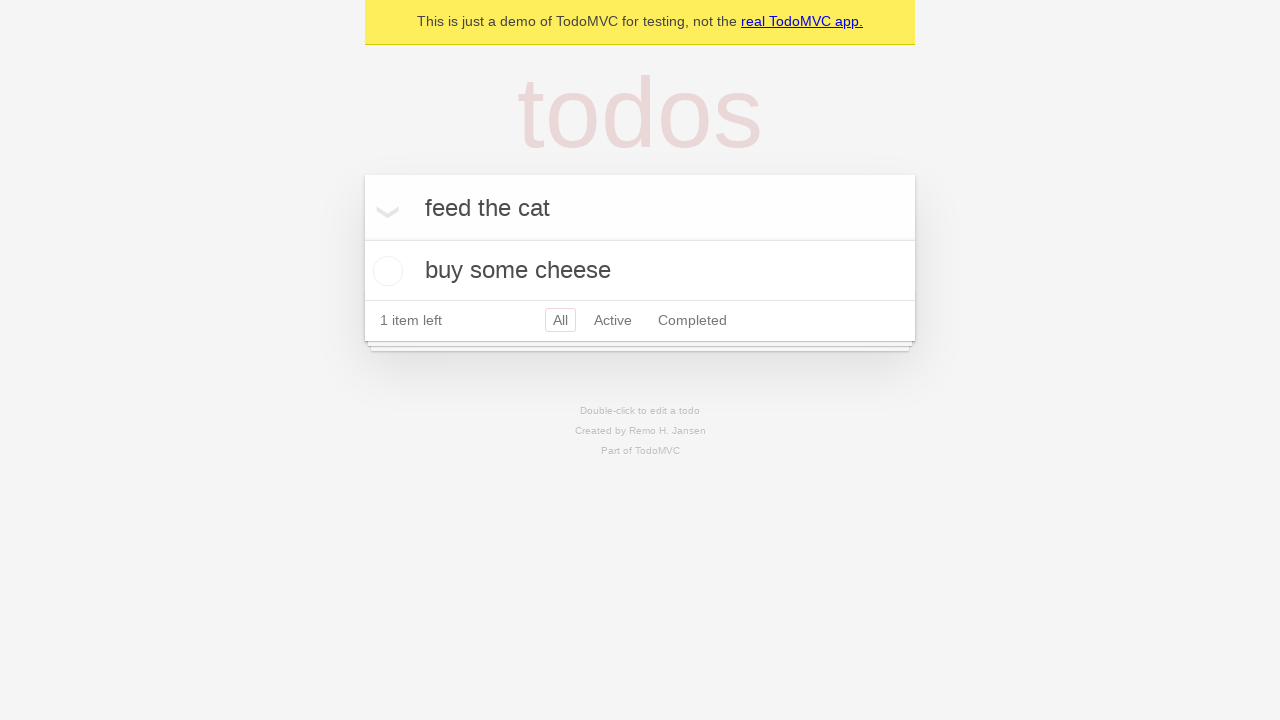

Pressed Enter to add second todo item on internal:attr=[placeholder="What needs to be done?"i]
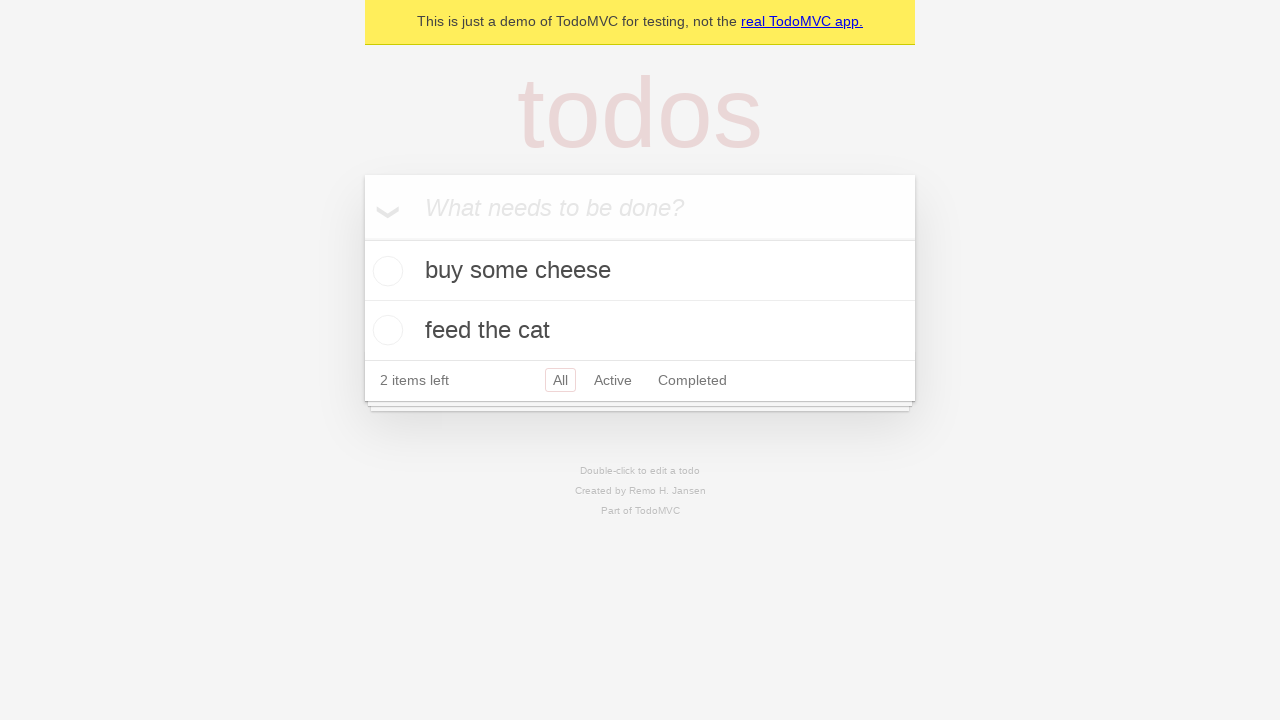

Counter updated to display '2 items left'
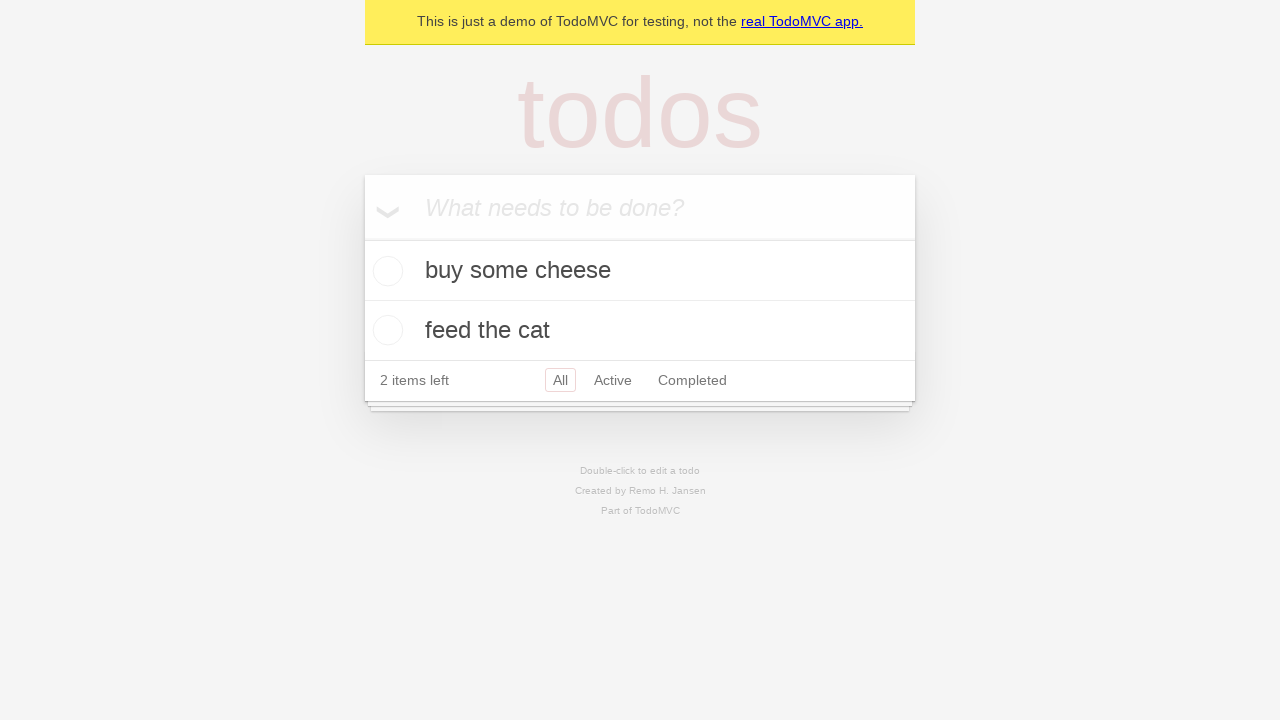

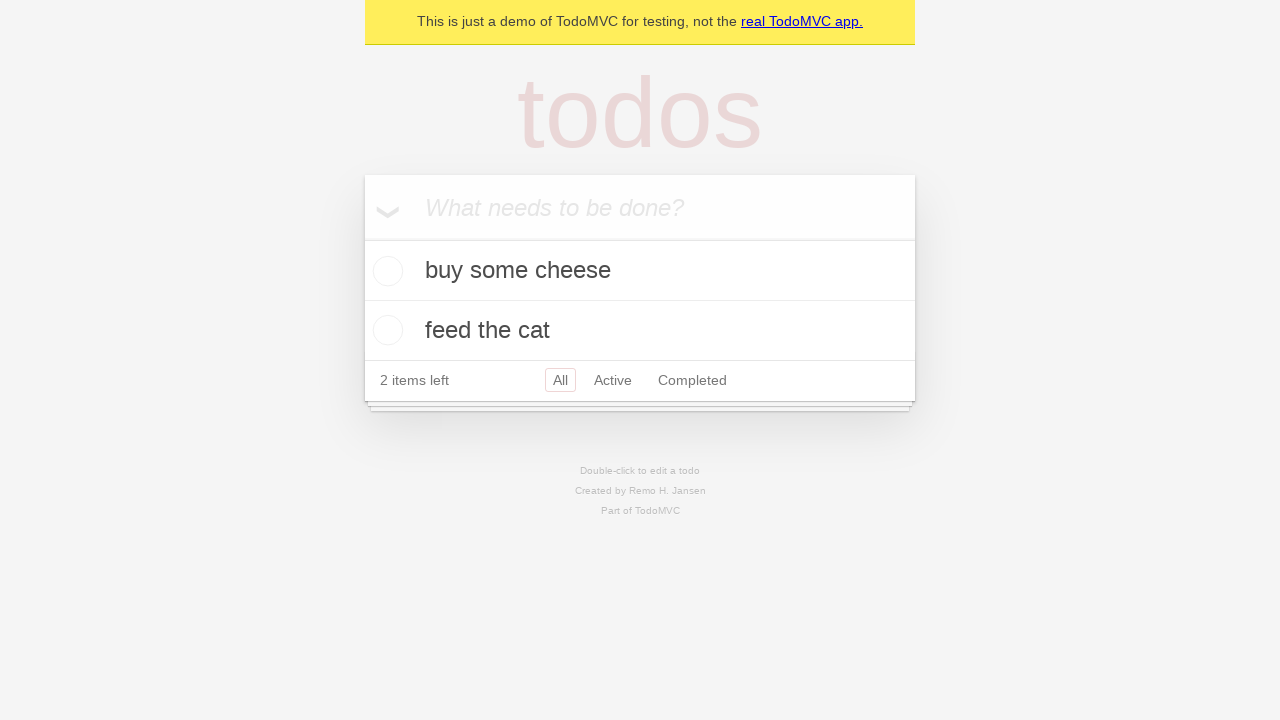